Tests a mathematical dropdown selection form by reading two numbers, calculating their sum, and selecting the correct answer from a dropdown menu

Starting URL: http://suninjuly.github.io/selects1.html

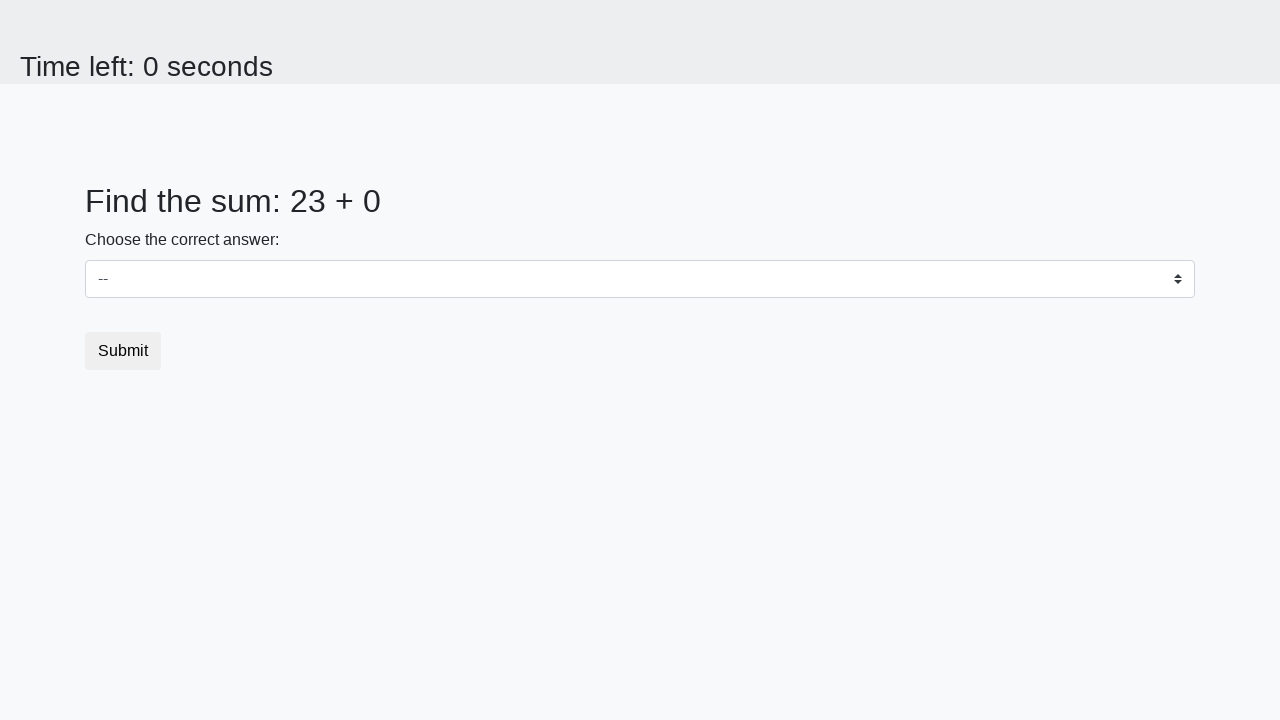

Read first number from #num1 element
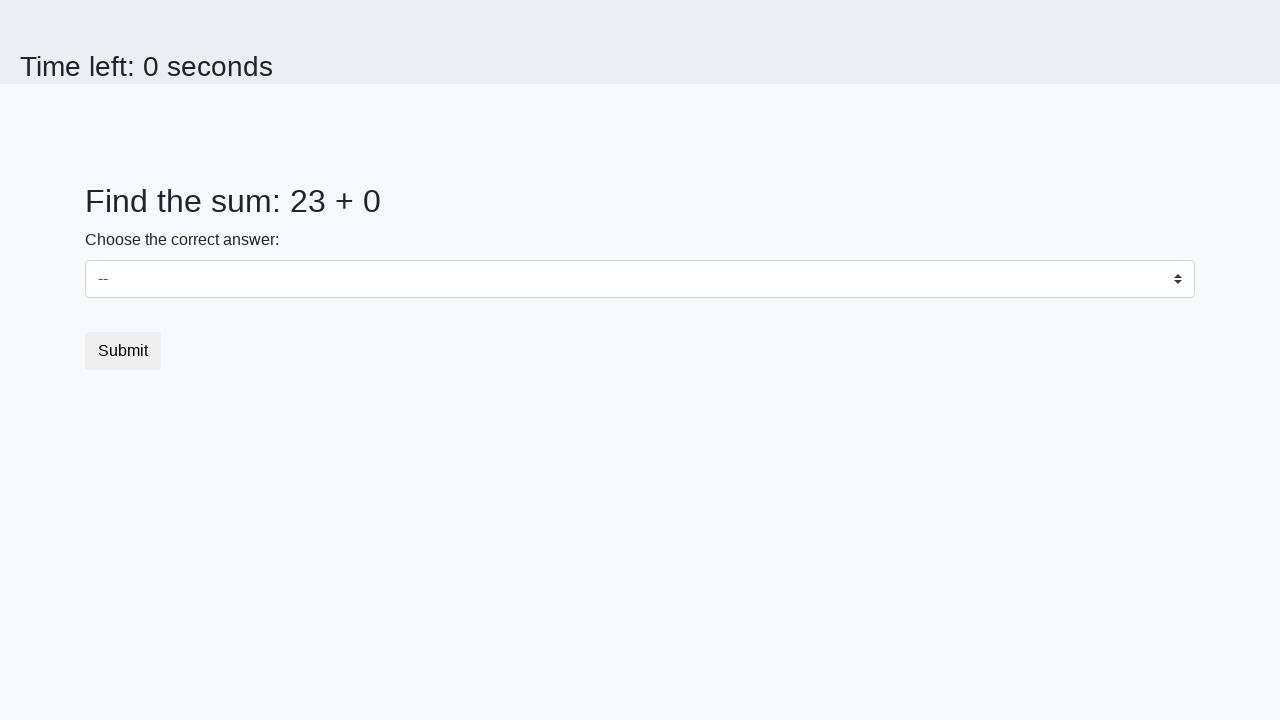

Read second number from #num2 element
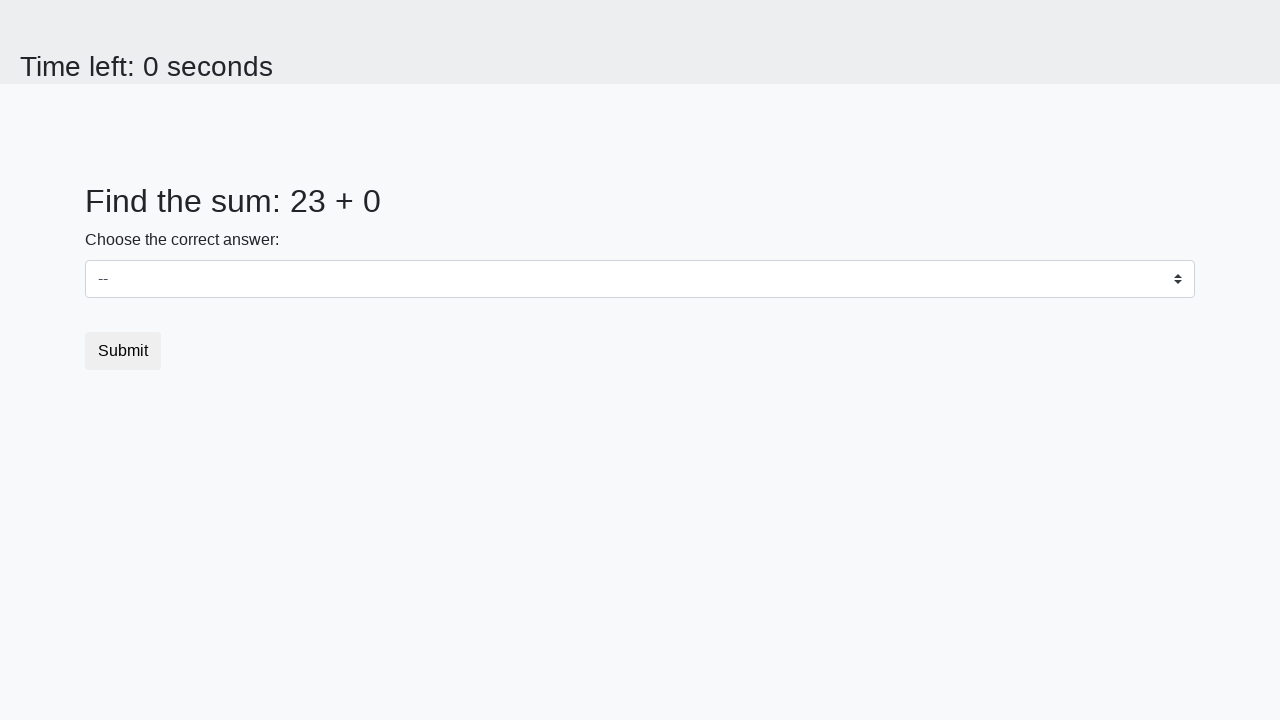

Calculated sum: 23 + 0 = 23
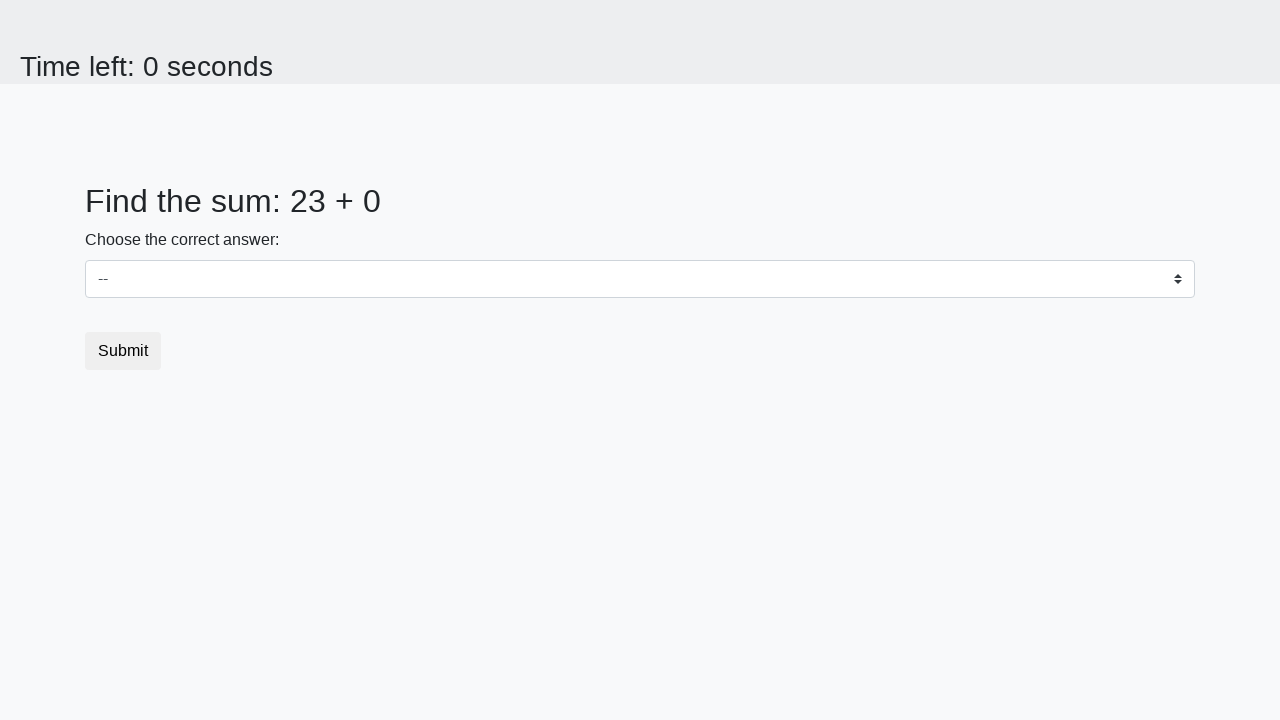

Selected '23' from dropdown menu on select
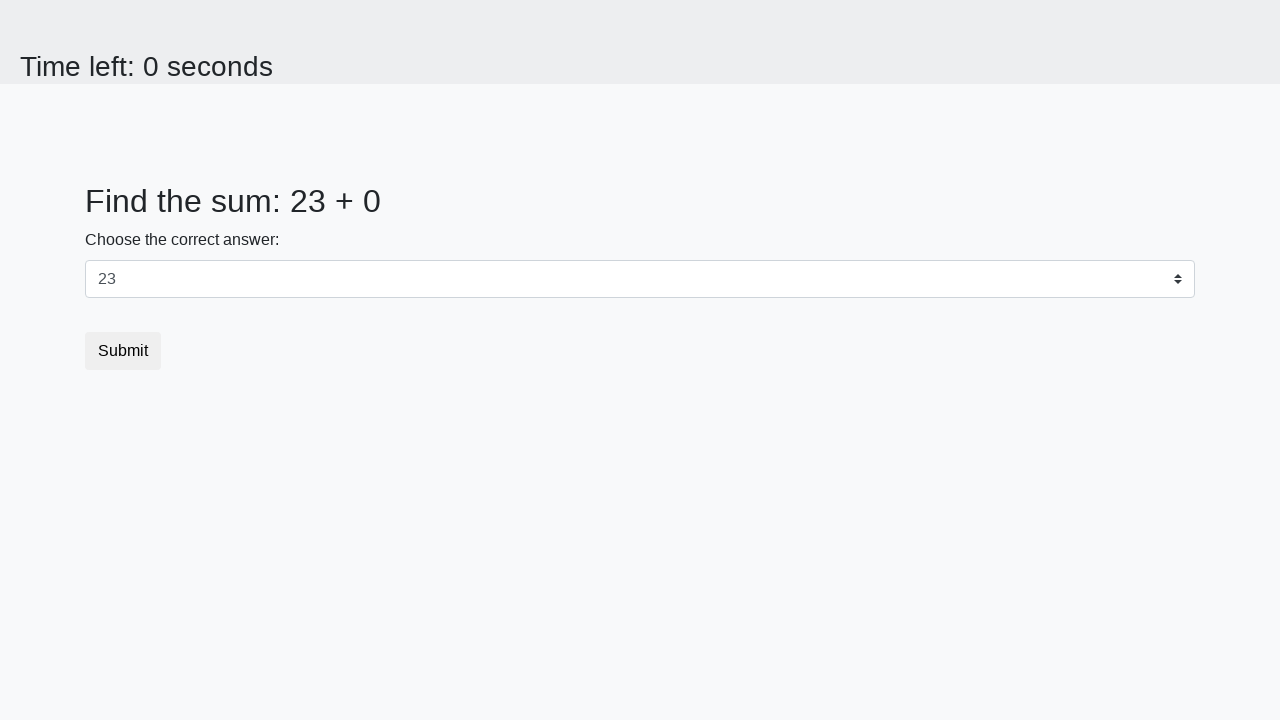

Clicked submit button to submit form at (123, 351) on button
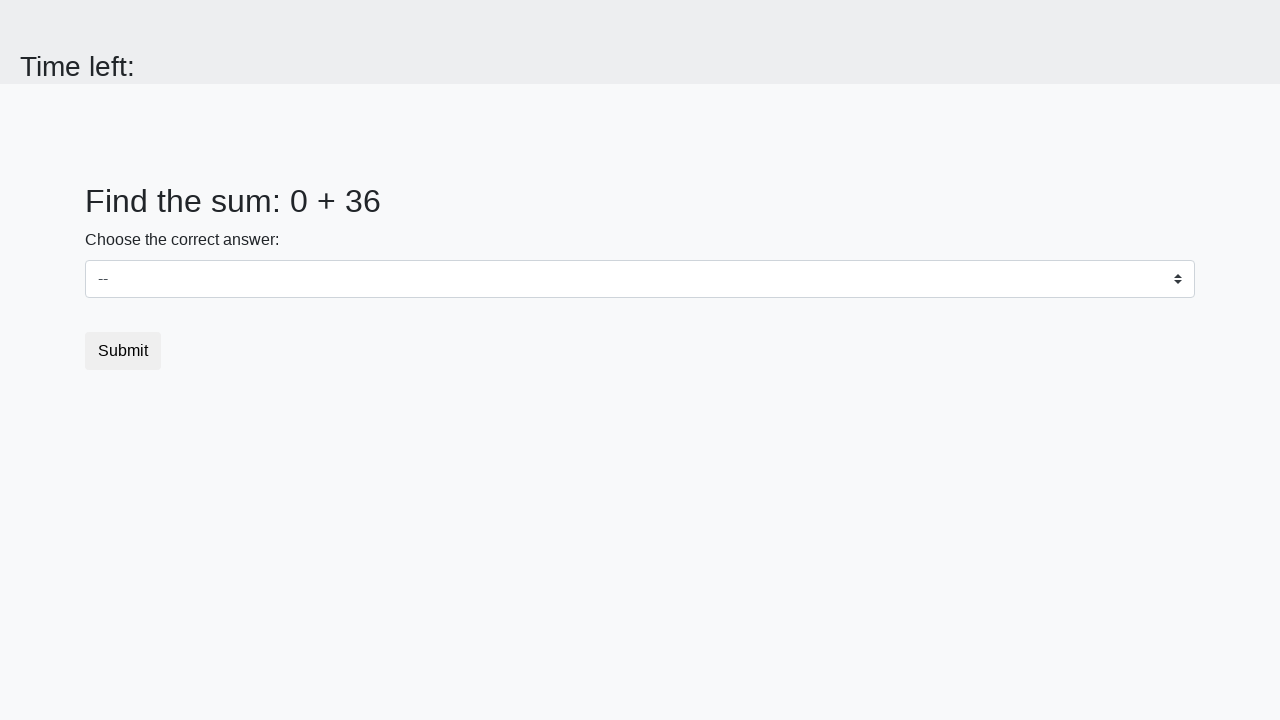

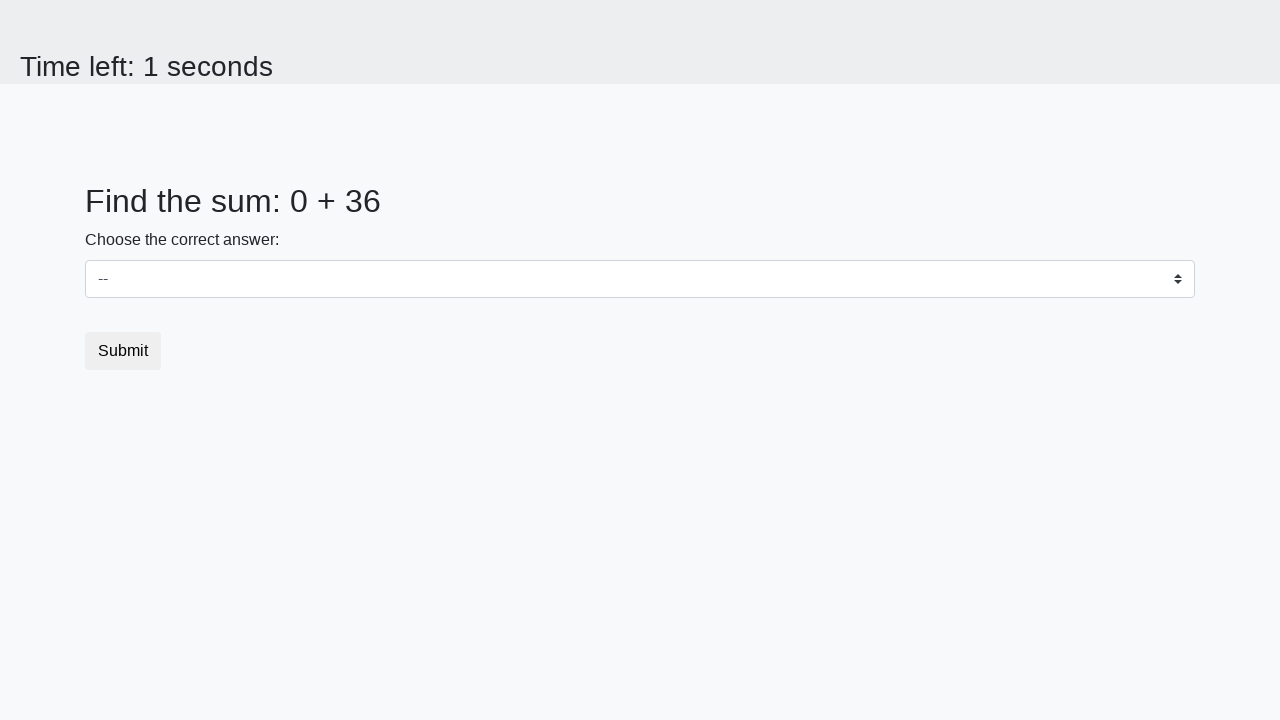